Tests left-click functionality on a dropdown menu by clicking the dropdown button and verifying the menu options appear

Starting URL: https://bonigarcia.dev/selenium-webdriver-java/

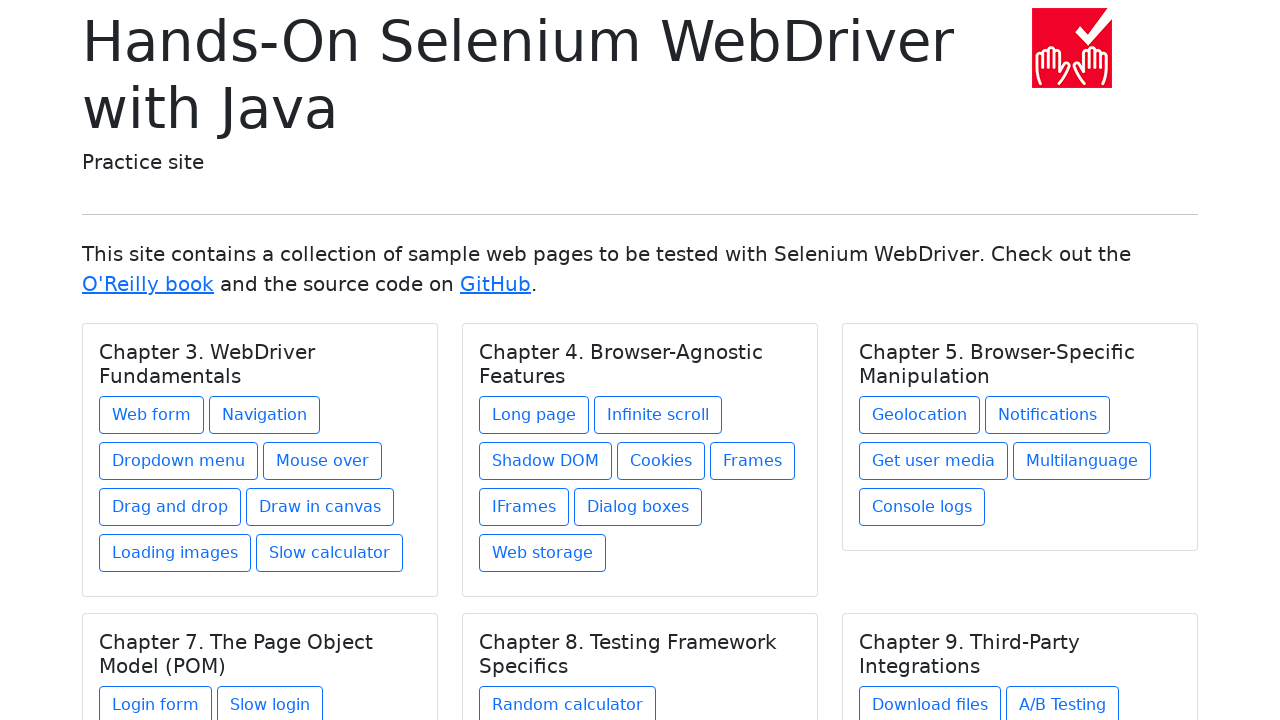

Clicked on dropdown menu chapter link from Chapter 3 at (178, 461) on xpath=//h5[text()='Chapter 3. WebDriver Fundamentals']/../a[contains(@href,'drop
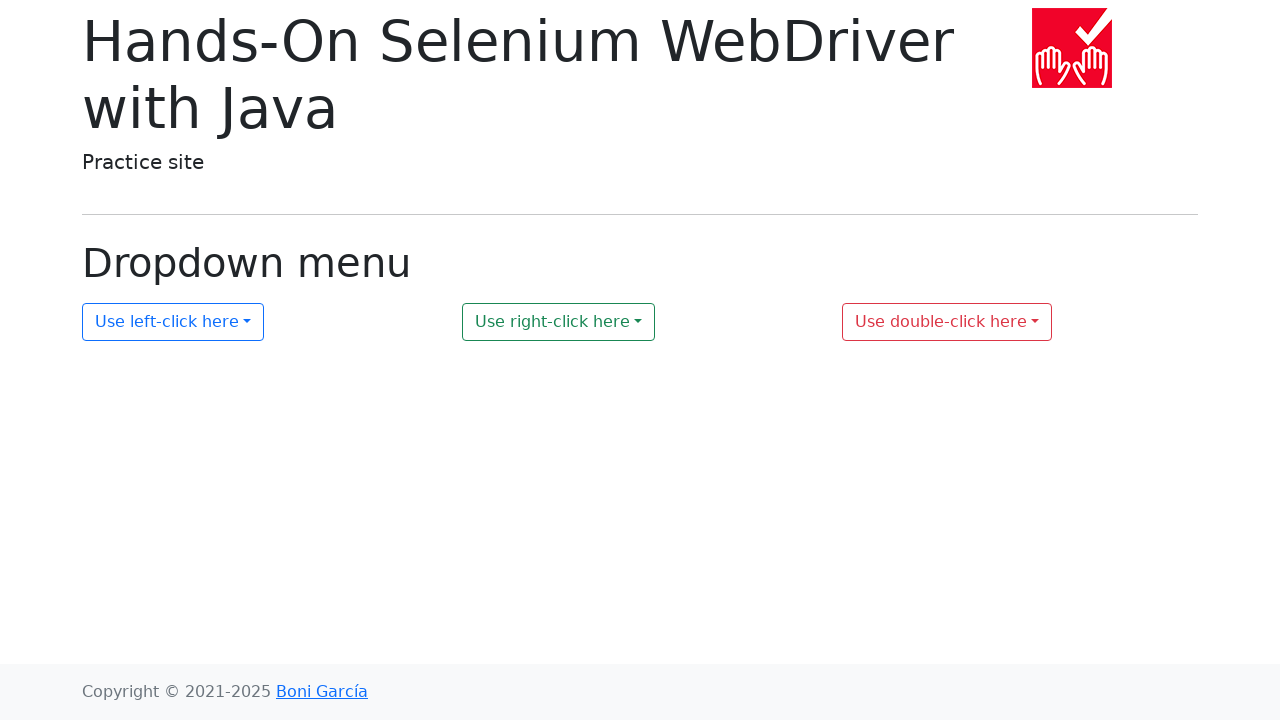

Clicked the first dropdown button to open menu at (173, 322) on #my-dropdown-1
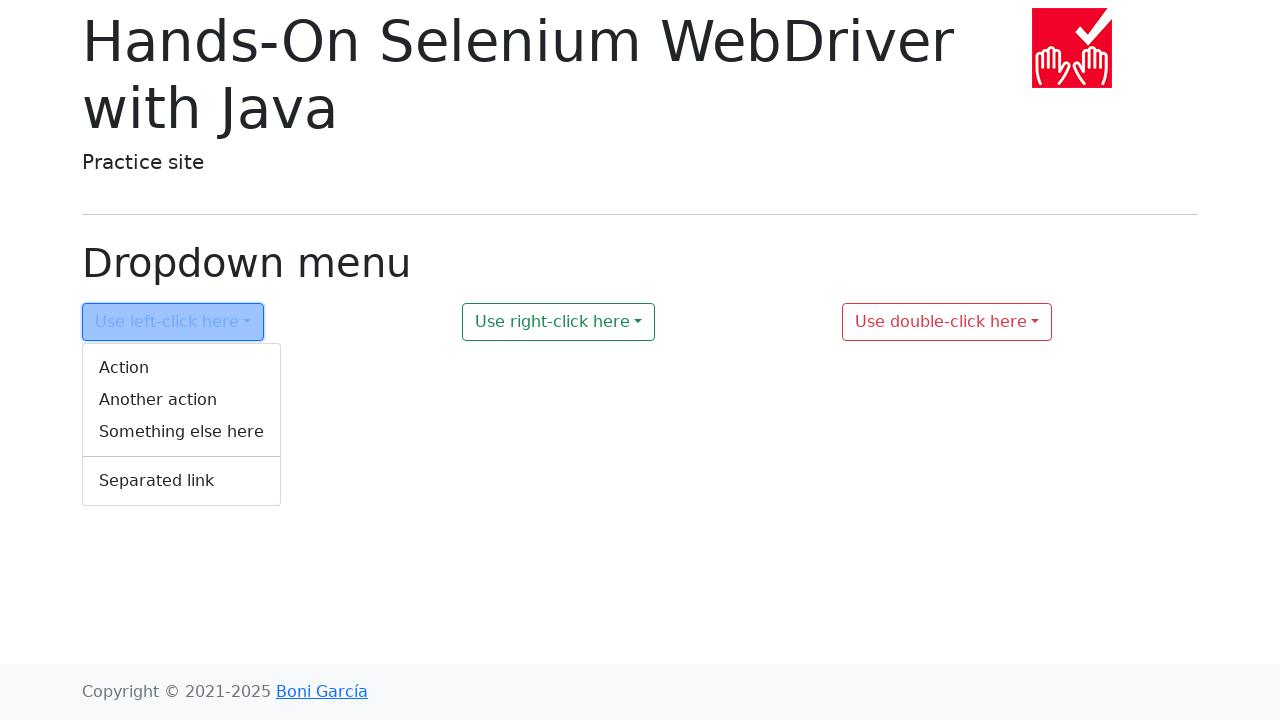

Dropdown menu appeared and is now visible
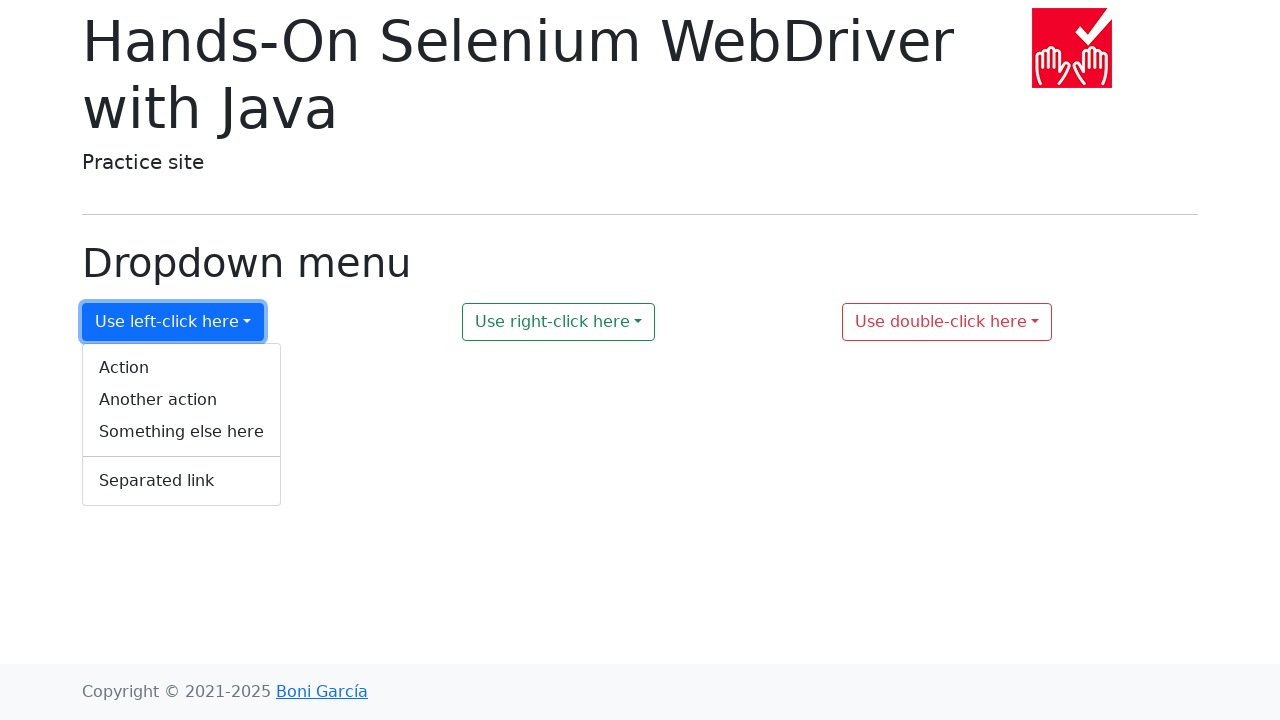

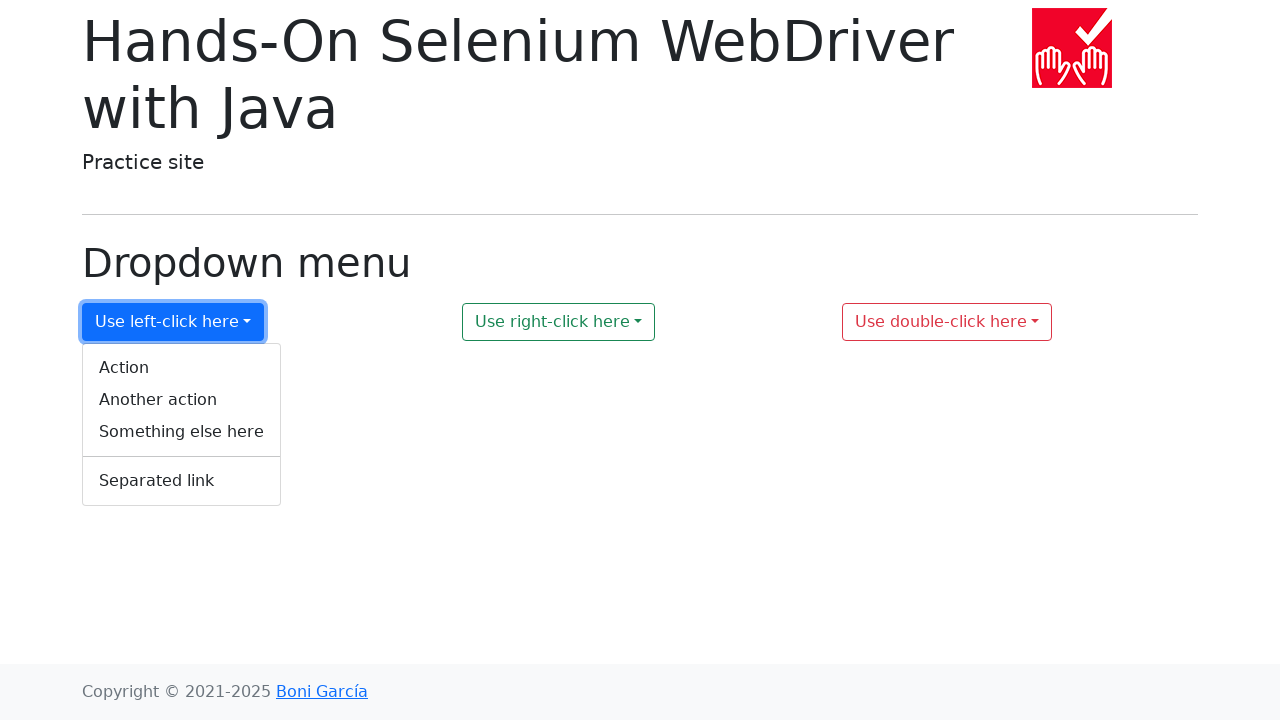